Tests JavaScript confirm dialog by clicking a button, dismissing the confirm dialog, and verifying the result message

Starting URL: https://the-internet.herokuapp.com/javascript_alerts

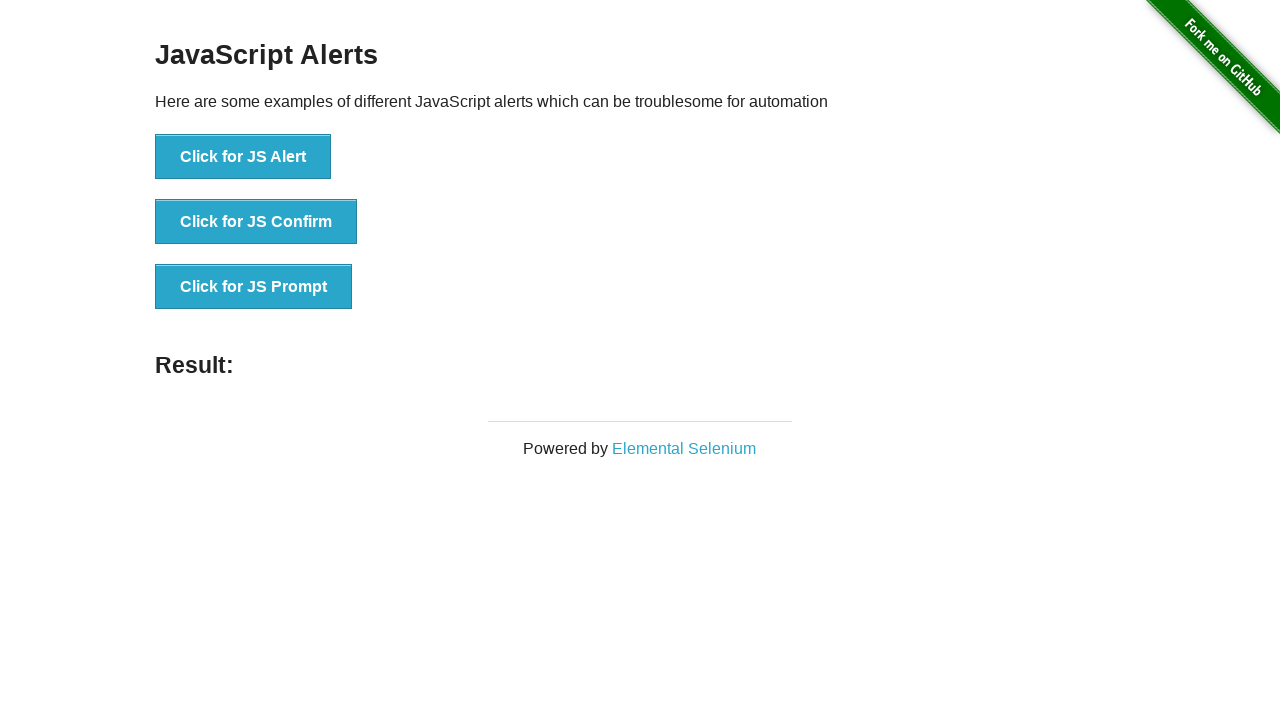

Set up dialog handler to dismiss confirm dialogs
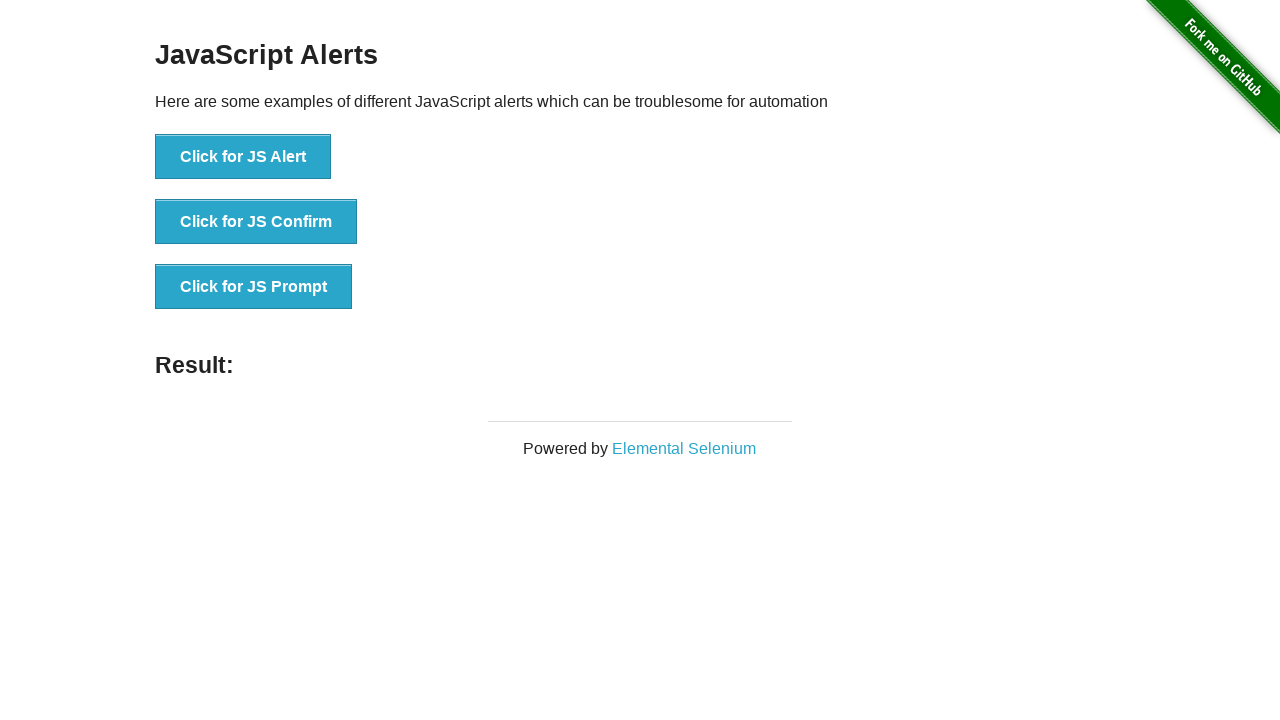

Clicked JS Confirm button at (256, 222) on button[onclick='jsConfirm()']
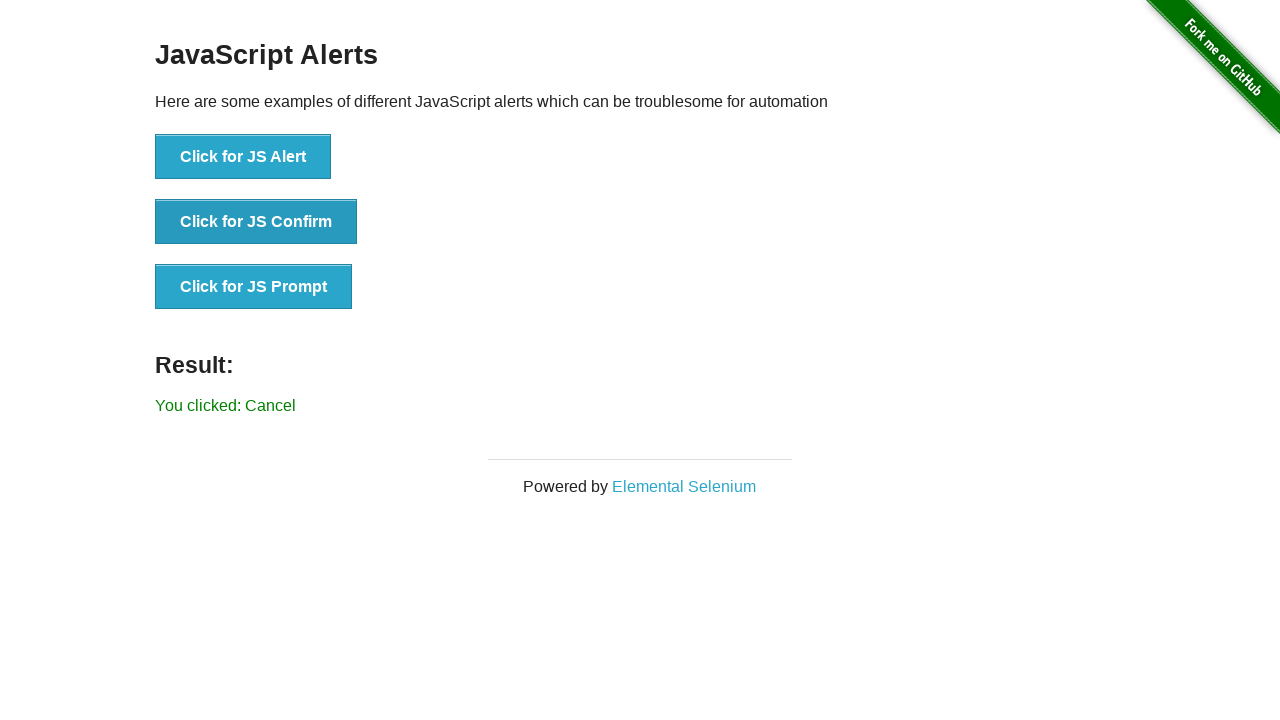

Result message appeared after dismissing confirm dialog
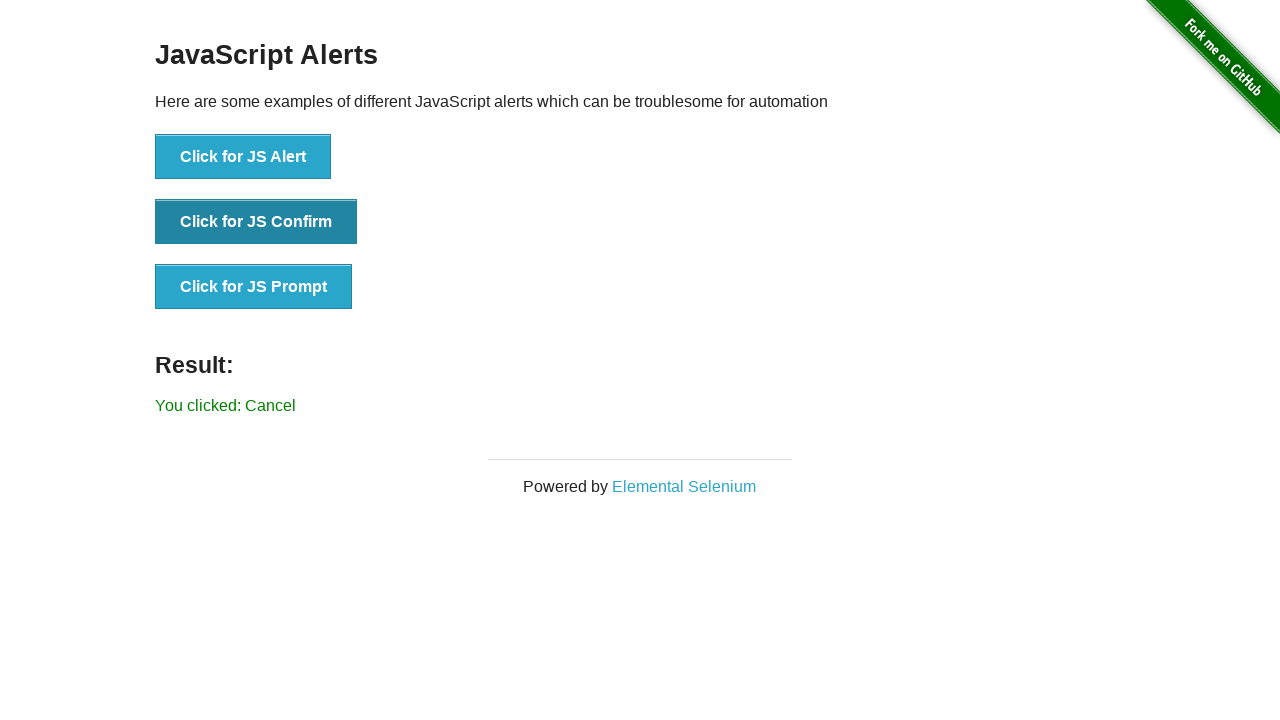

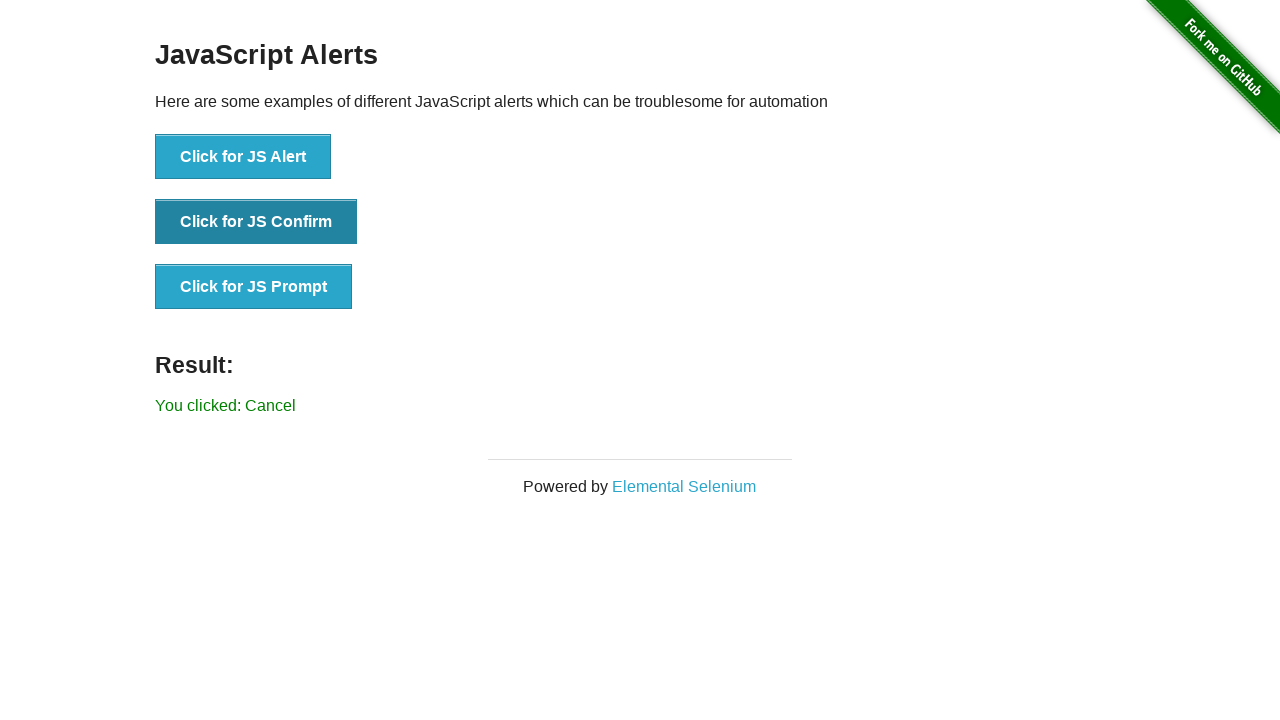